Clicks the "Get started" link on the Playwright homepage and verifies navigation to the Installation page

Starting URL: https://playwright.dev/

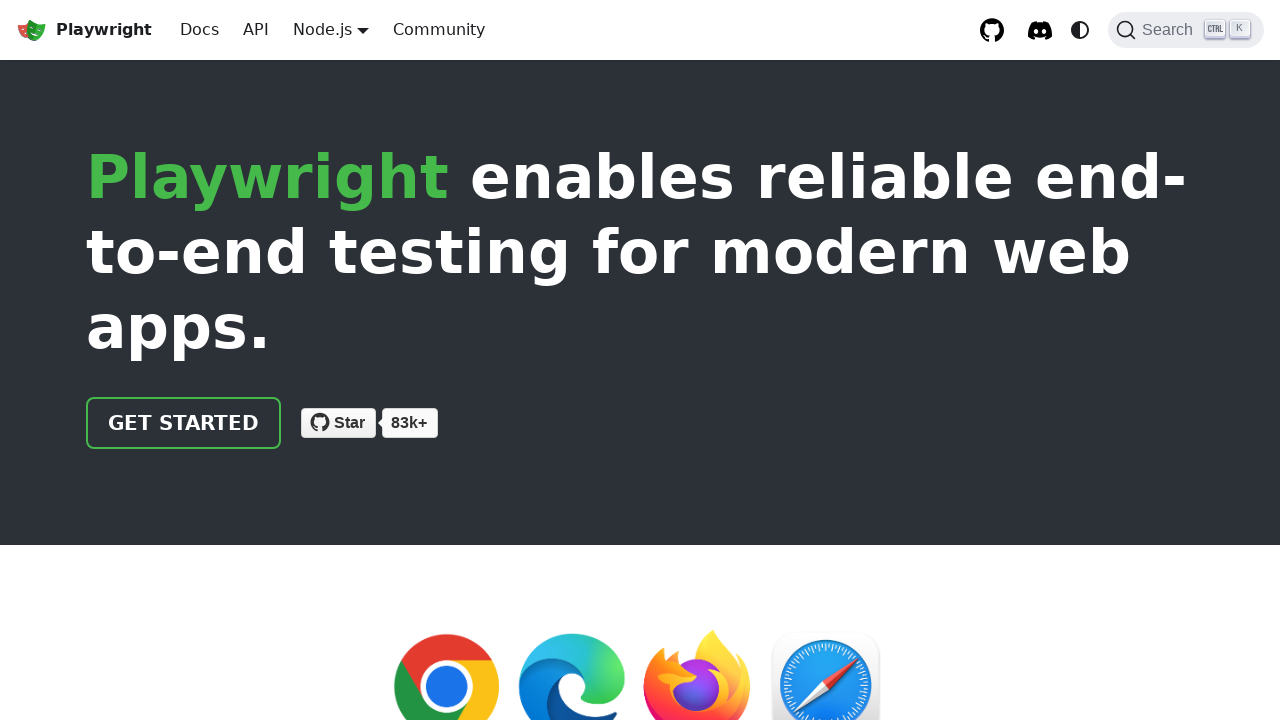

Clicked the 'Get started' link on Playwright homepage at (184, 423) on internal:role=link[name="Get started"i]
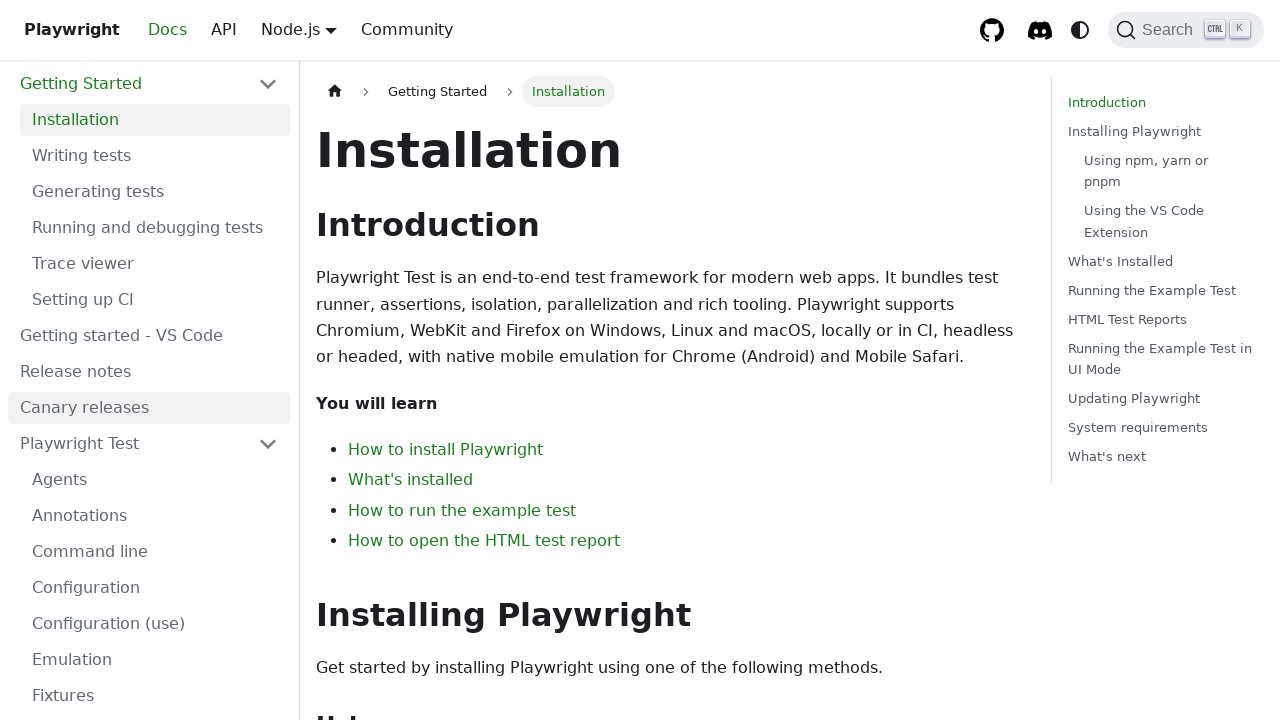

Installation heading is now visible, confirming navigation to Installation page
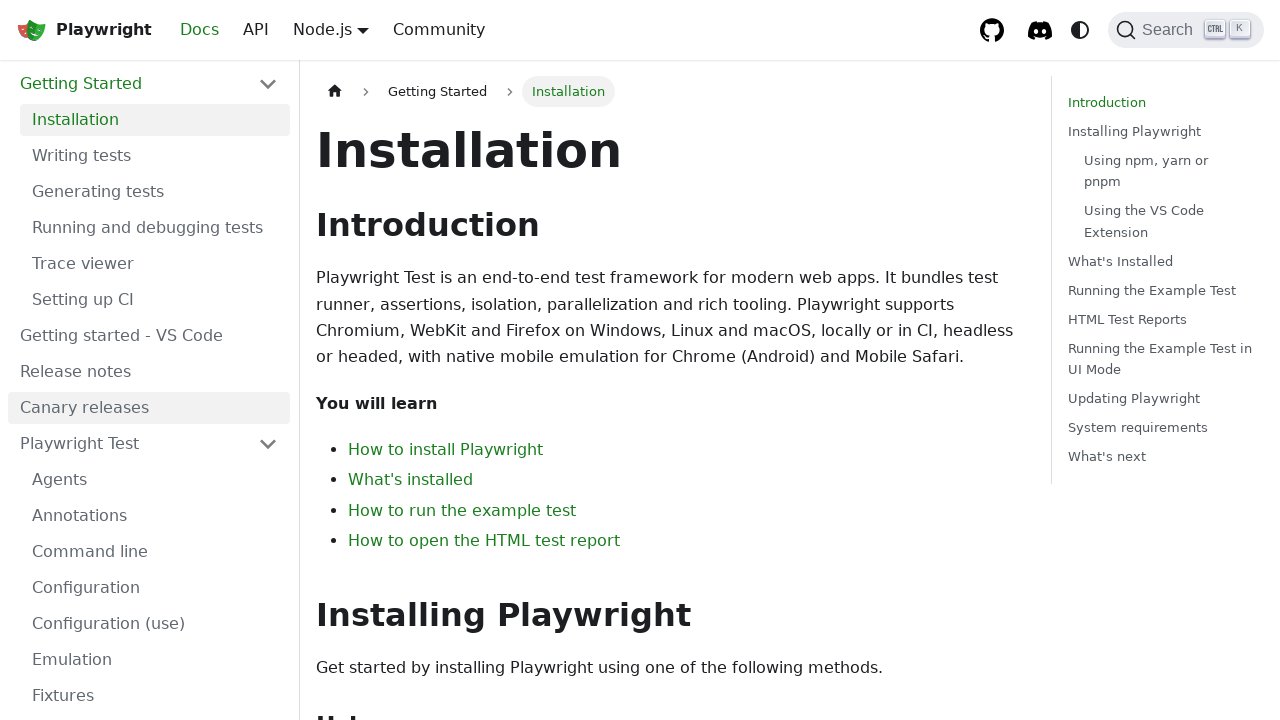

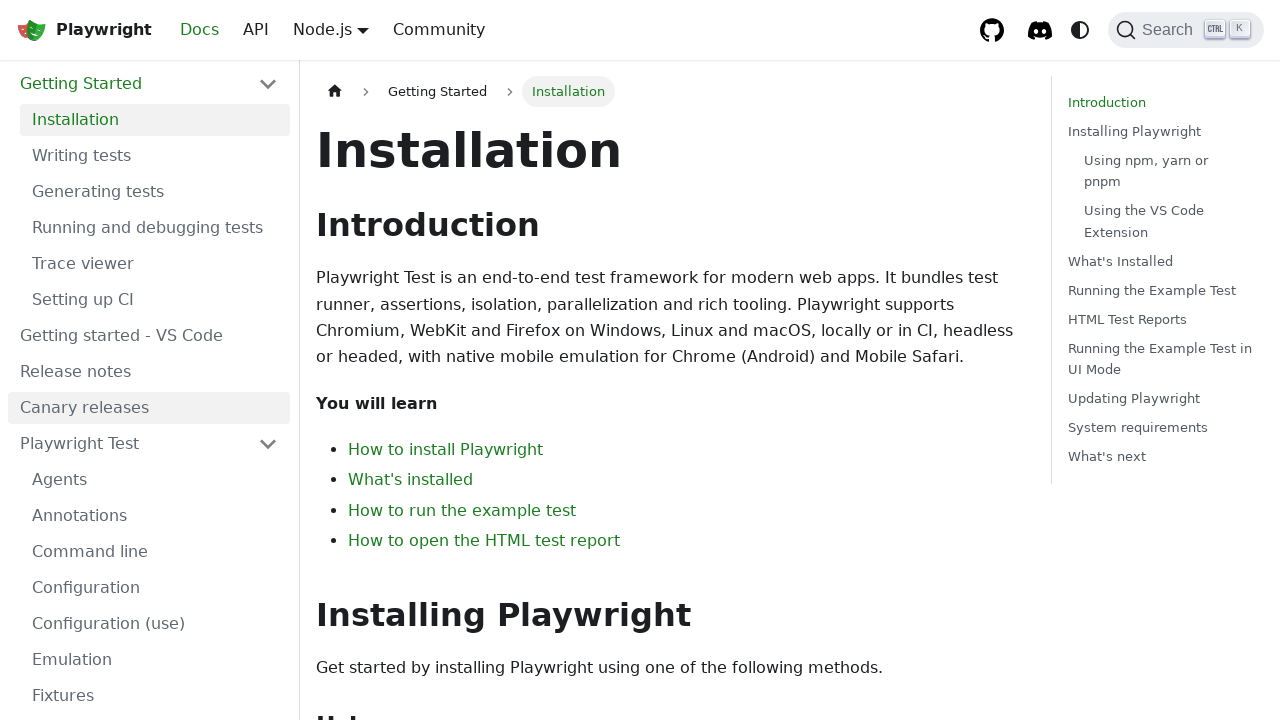